Tests mouse interaction features in JSPaint web application by drawing with brush tool, using fill tool with color selection, and drawing a rectangle while holding shift key

Starting URL: https://jspaint.app/

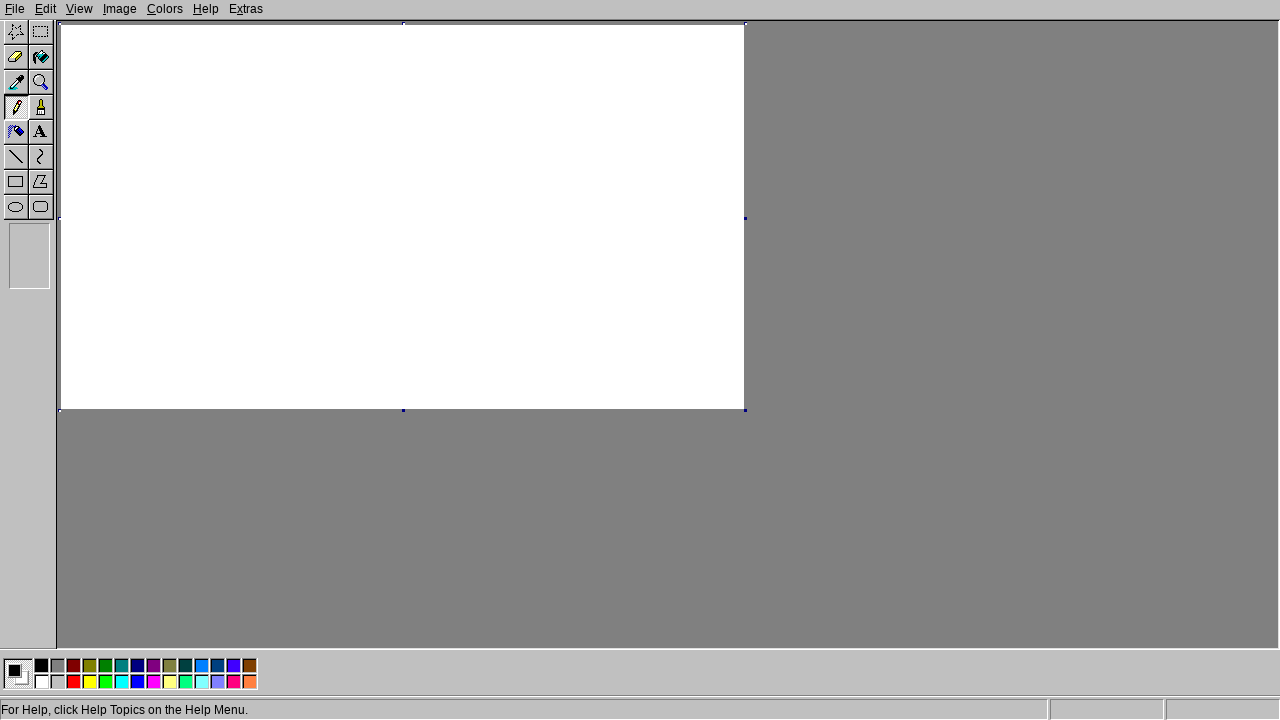

Canvas element loaded
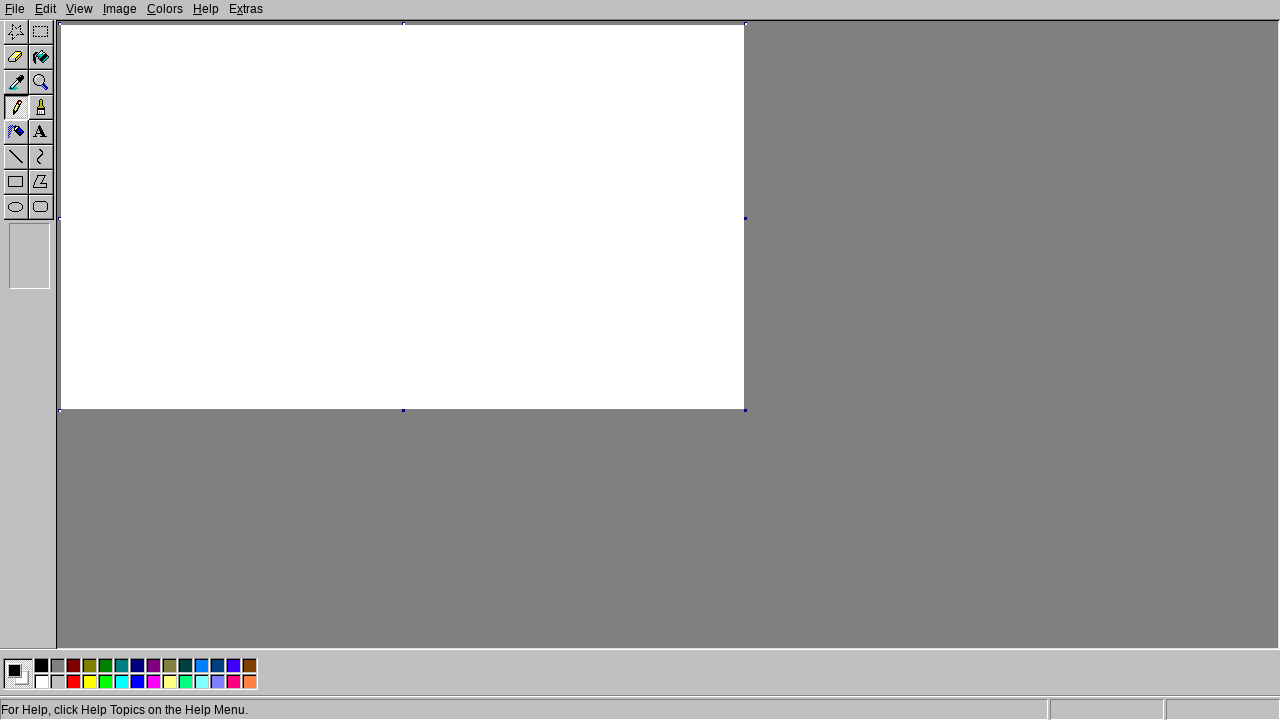

Located canvas element
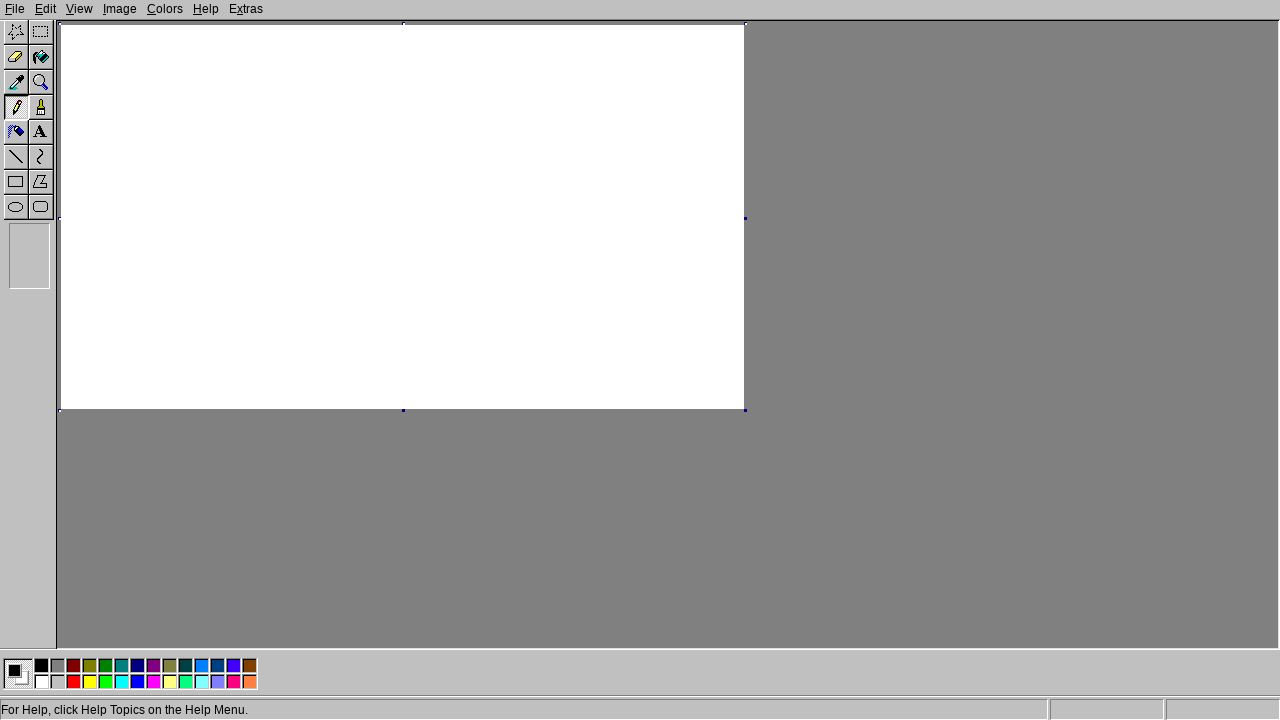

Selected brush tool at (42, 108) on .tools [title='Brush']
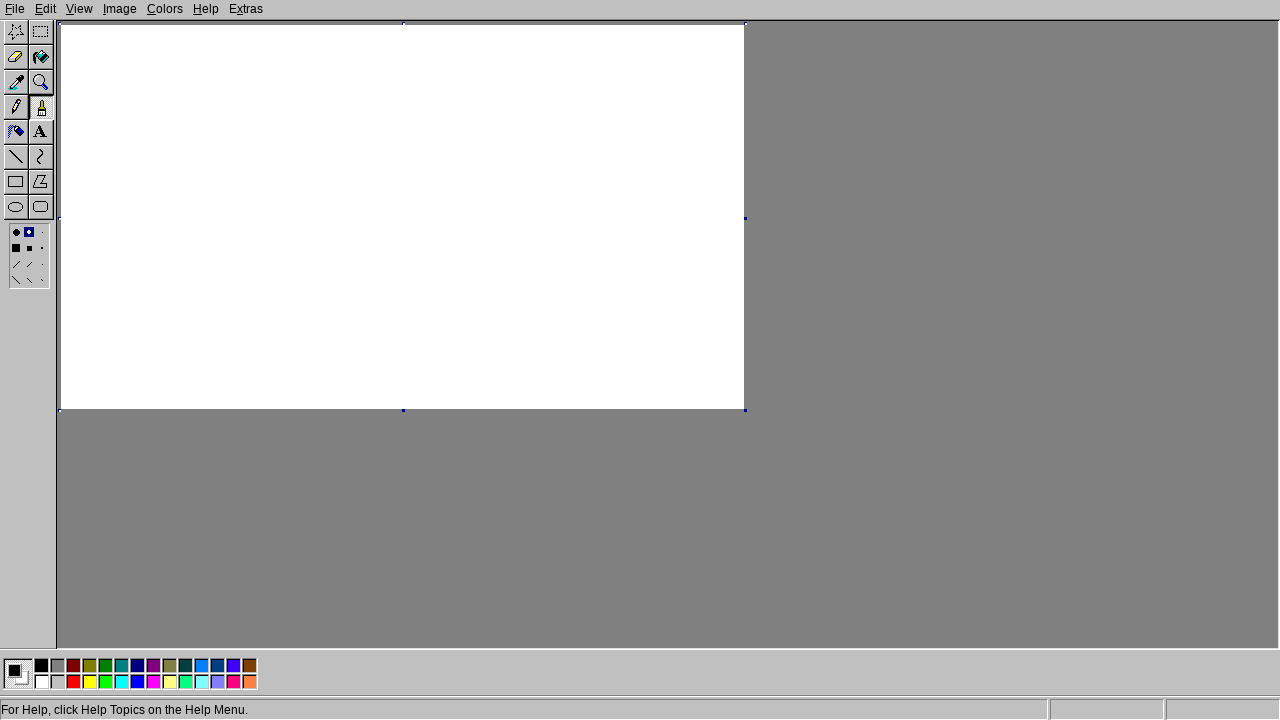

Calculated canvas center coordinates
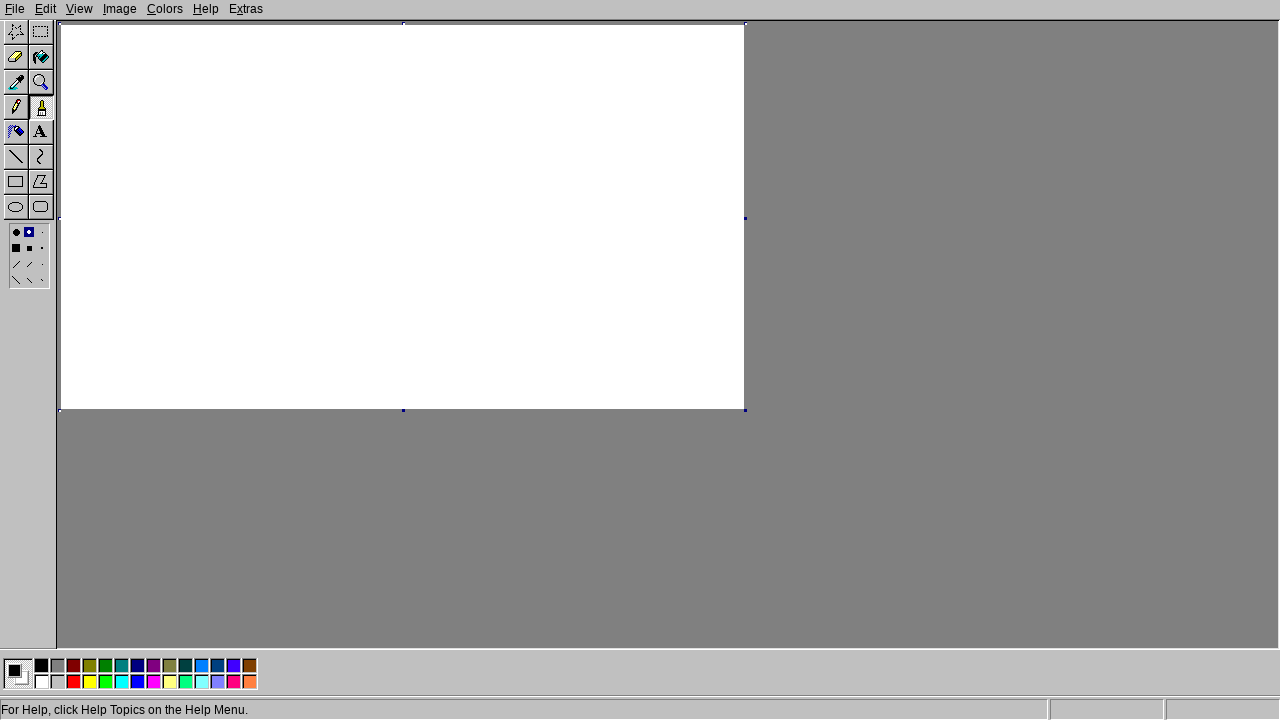

Moved mouse to canvas center at (402, 217)
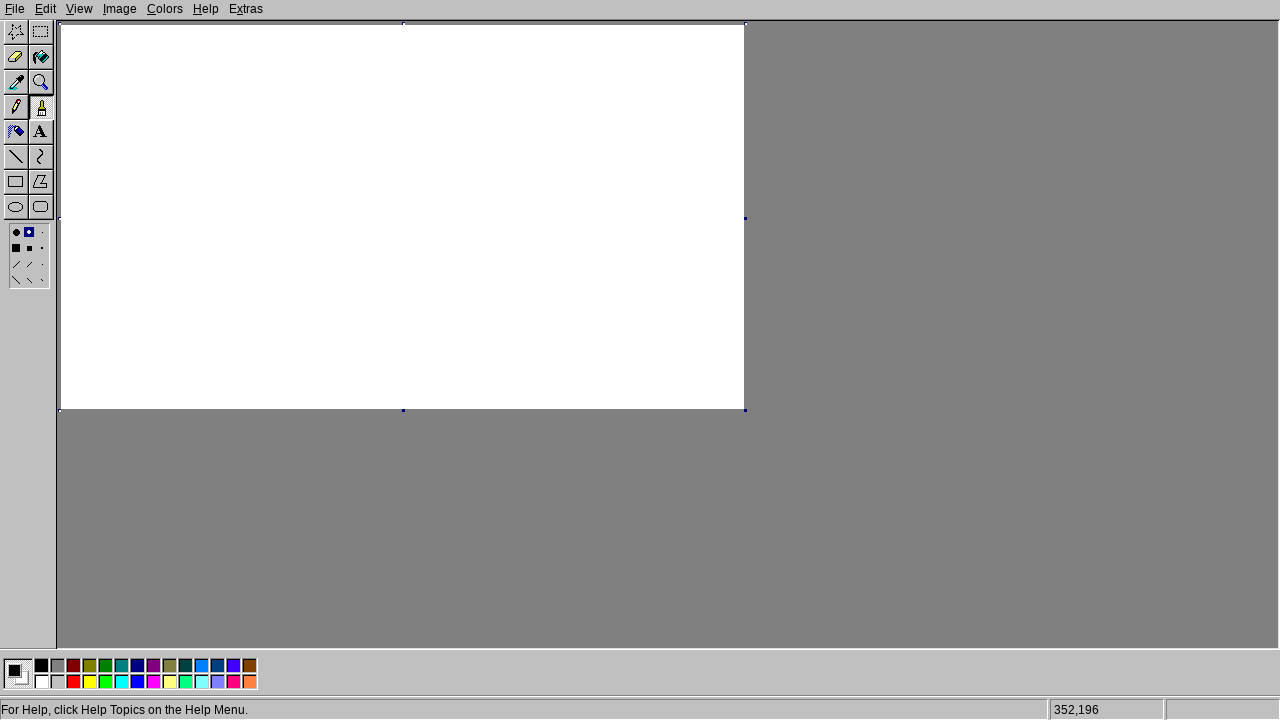

Pressed mouse button down to start drawing at (402, 217)
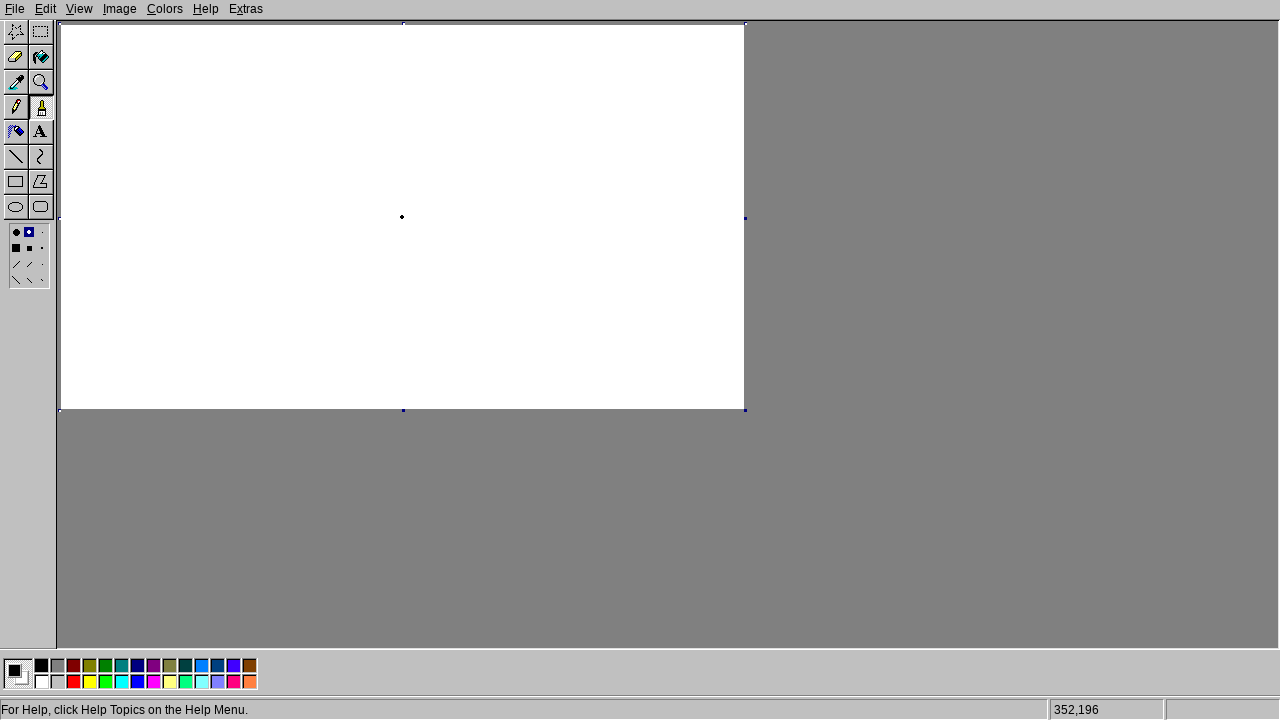

Drew upward line with brush at (402, 67)
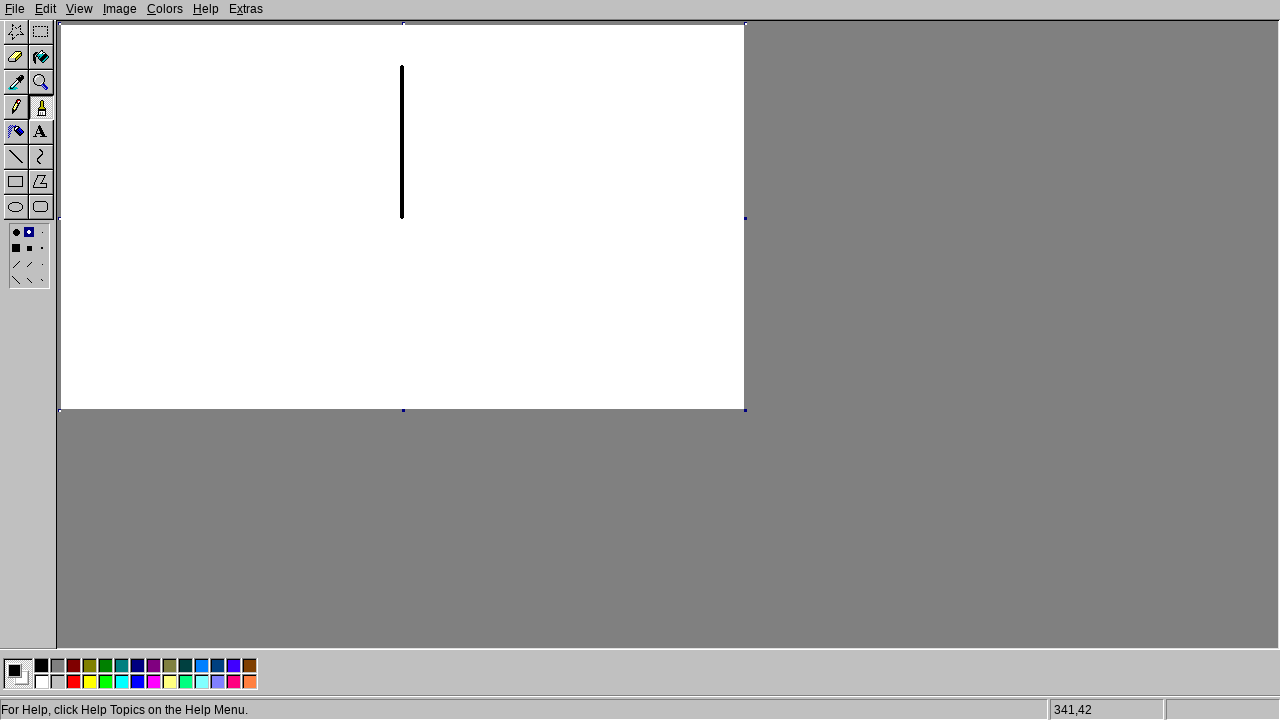

Drew right line with brush at (552, 67)
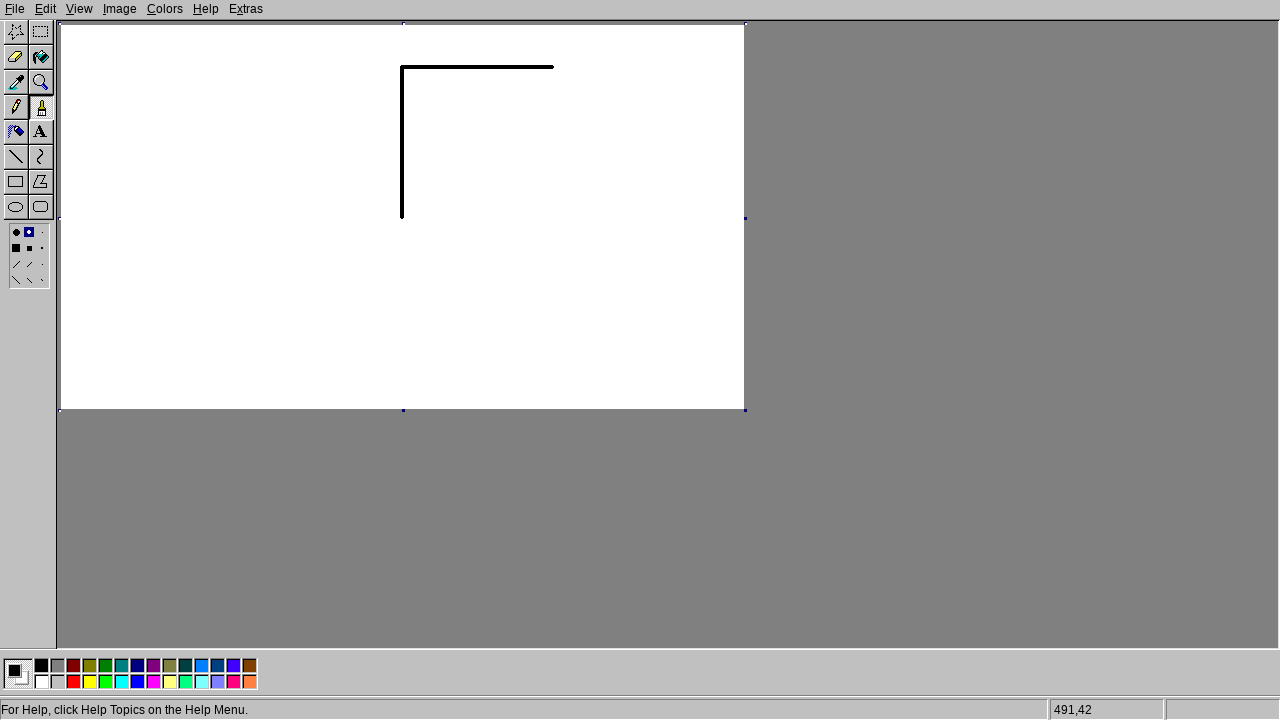

Drew downward line with brush at (552, 217)
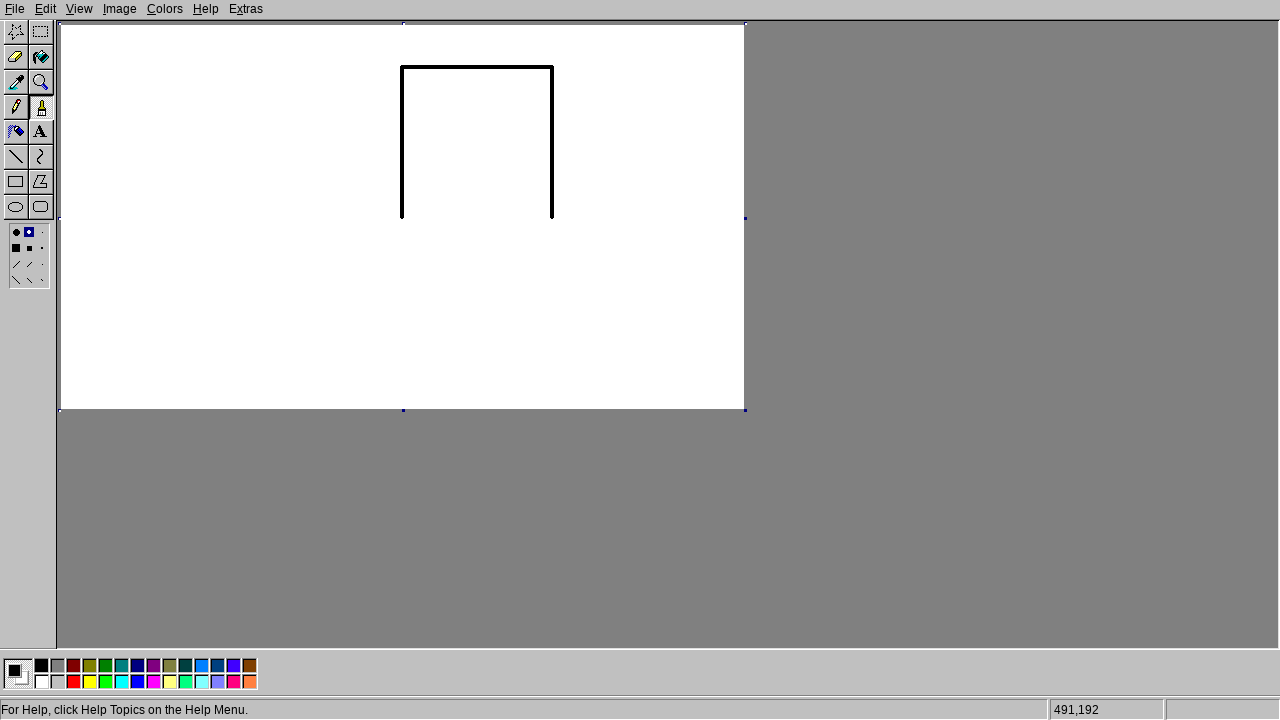

Drew left line with brush to complete square at (402, 217)
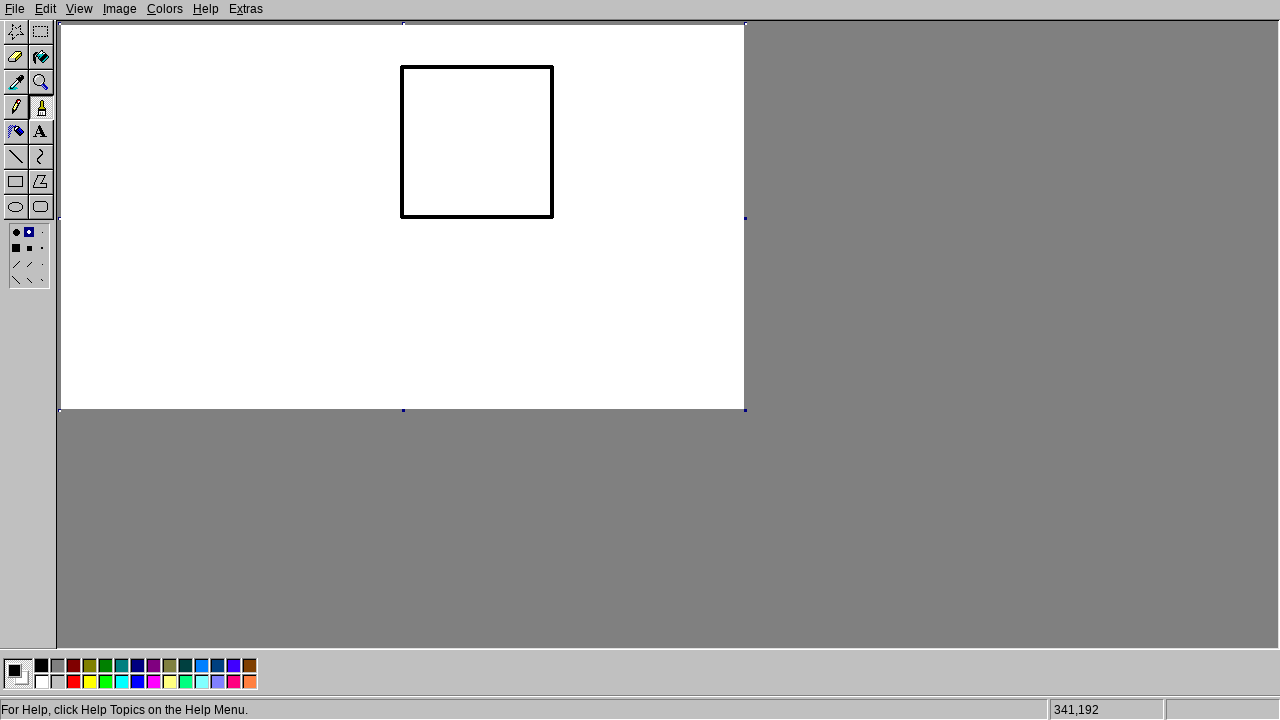

Released mouse button to stop drawing at (402, 217)
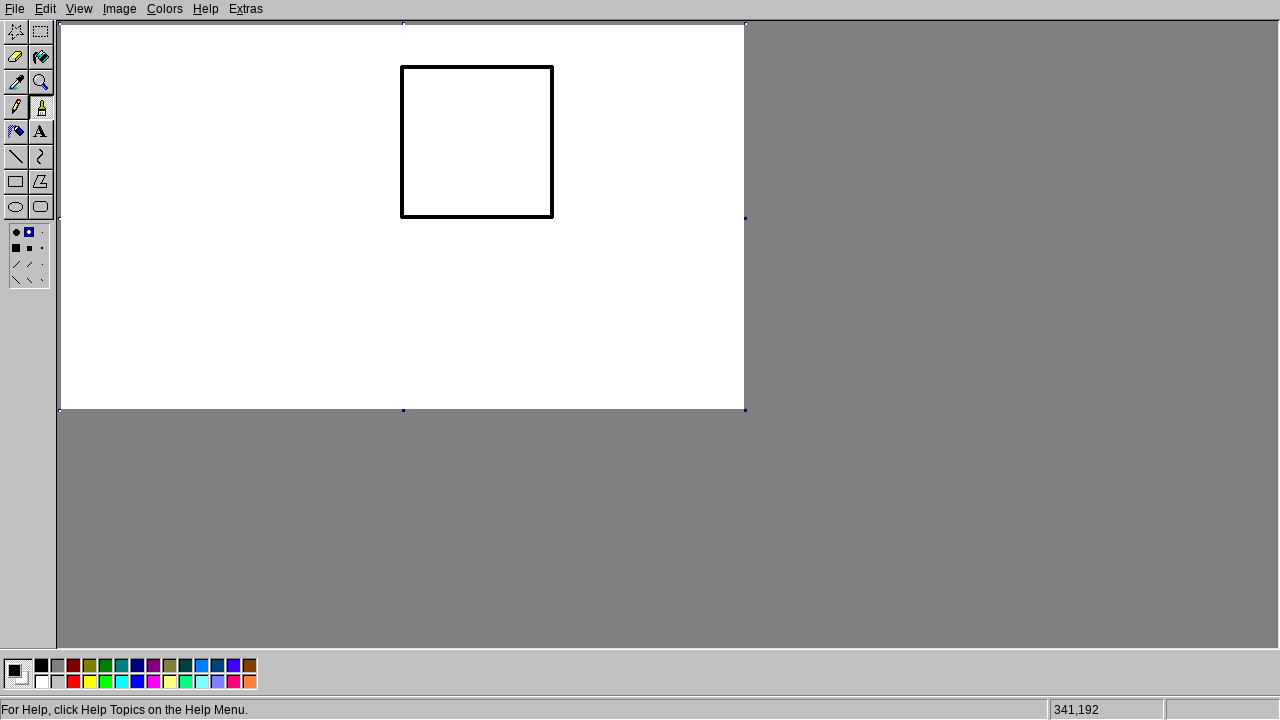

Moved cursor away from drawn square at (302, 317)
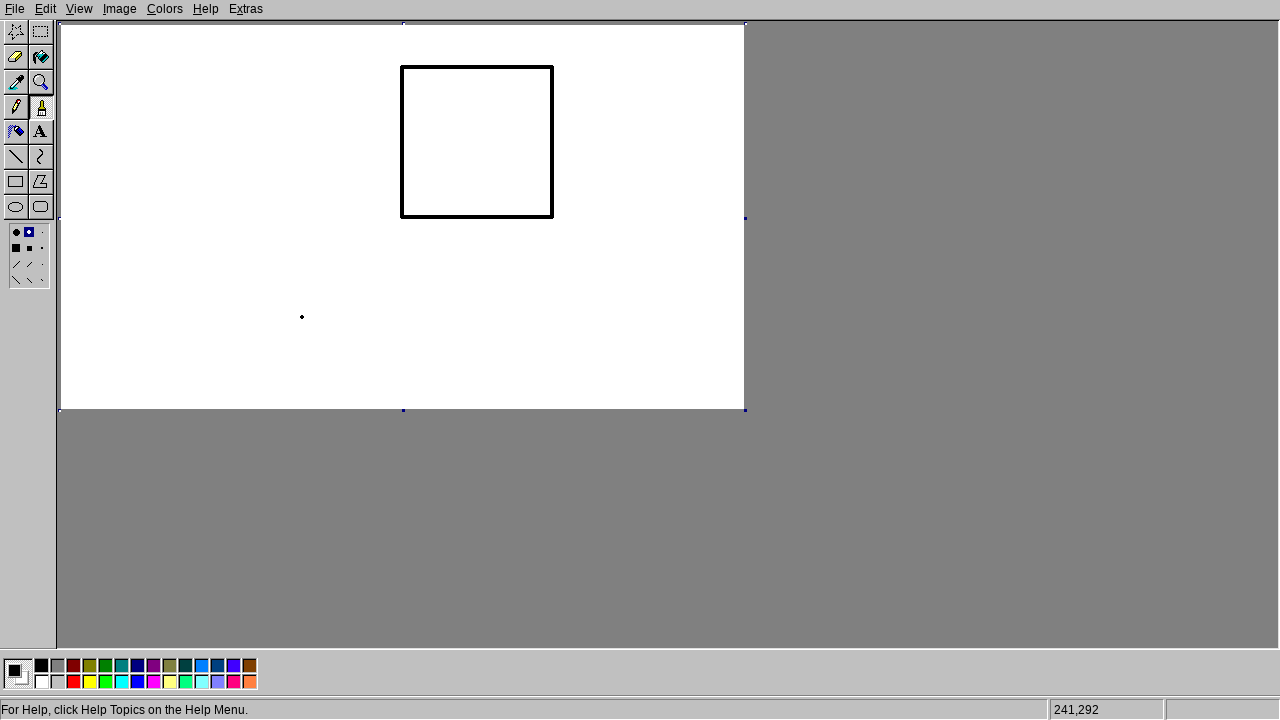

Selected fill tool (paint bucket) at (42, 58) on .tools [title='Fill With Color']
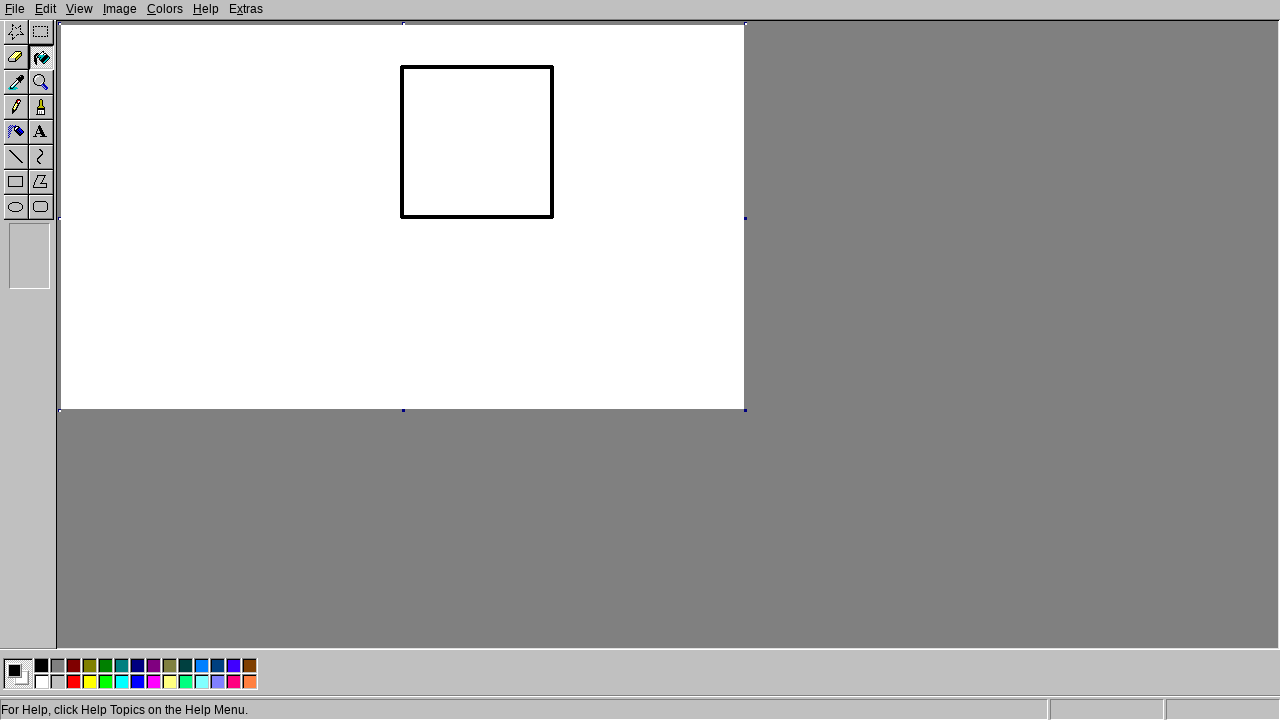

Selected blue color for fill at (218, 681) on [data-color='rgb(128,128,255)']
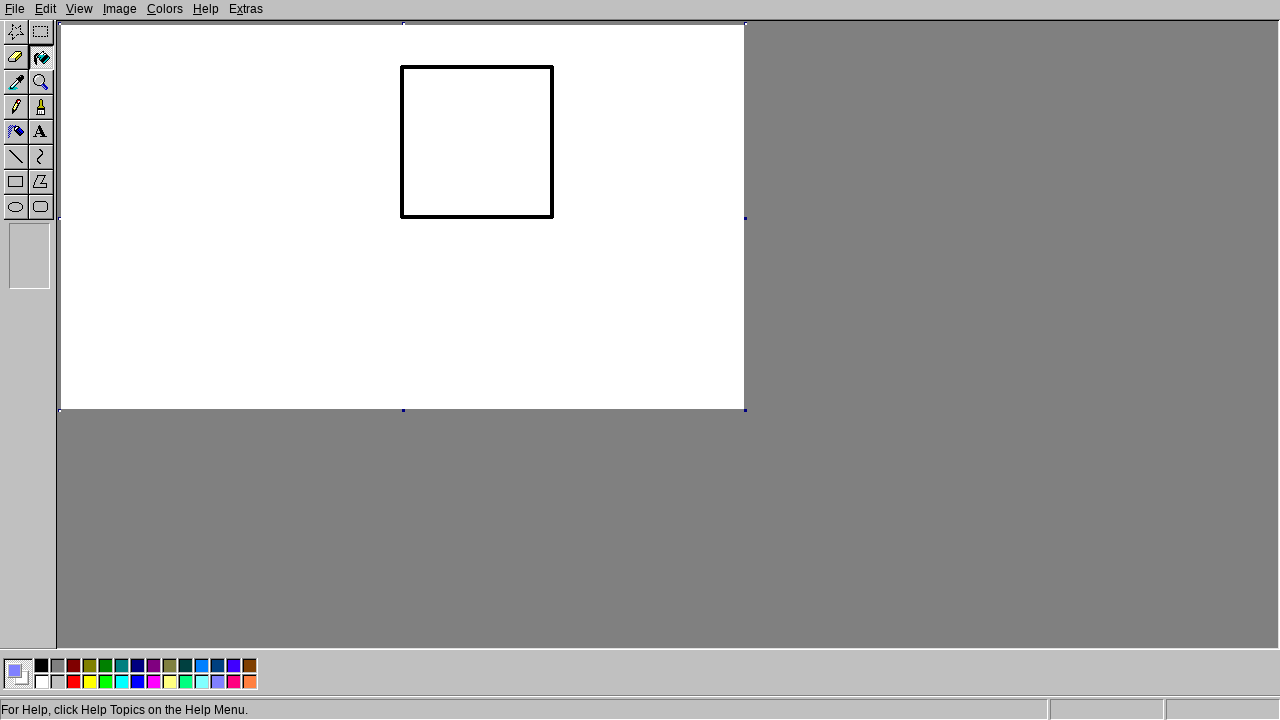

Filled drawn square with blue color at (412, 207)
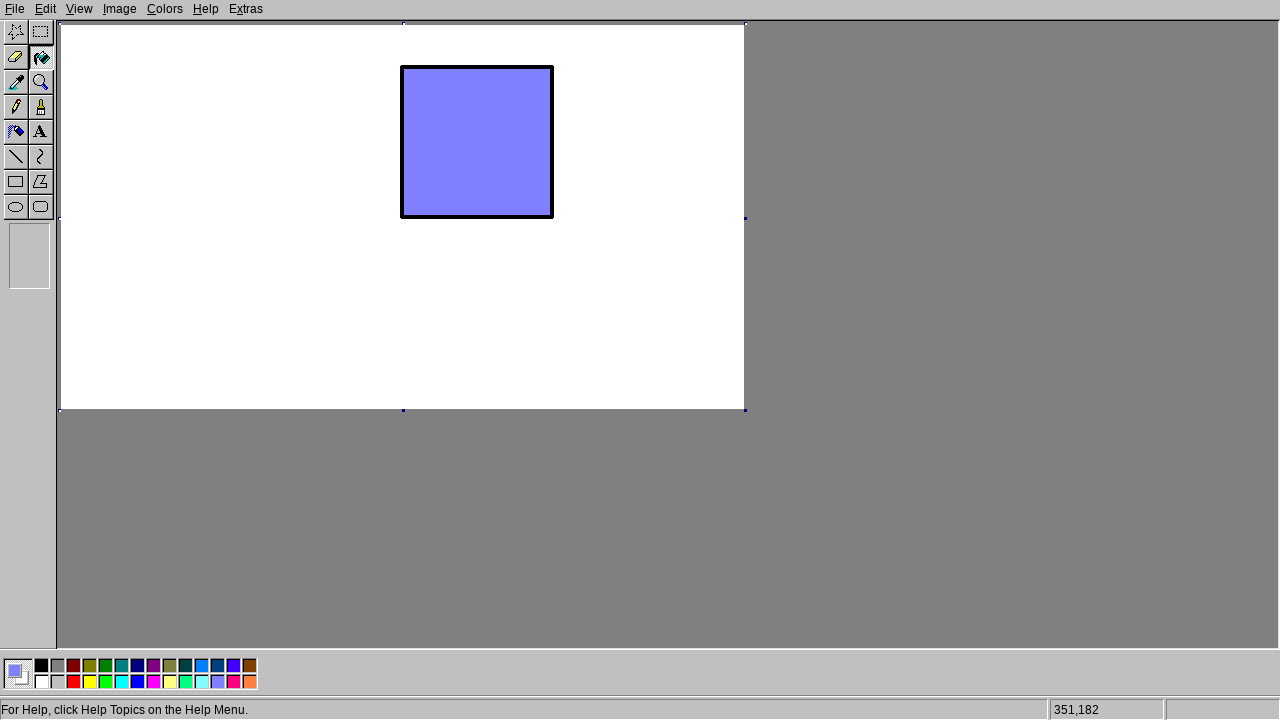

Selected rectangle tool at (16, 182) on .tools [title='Rectangle']
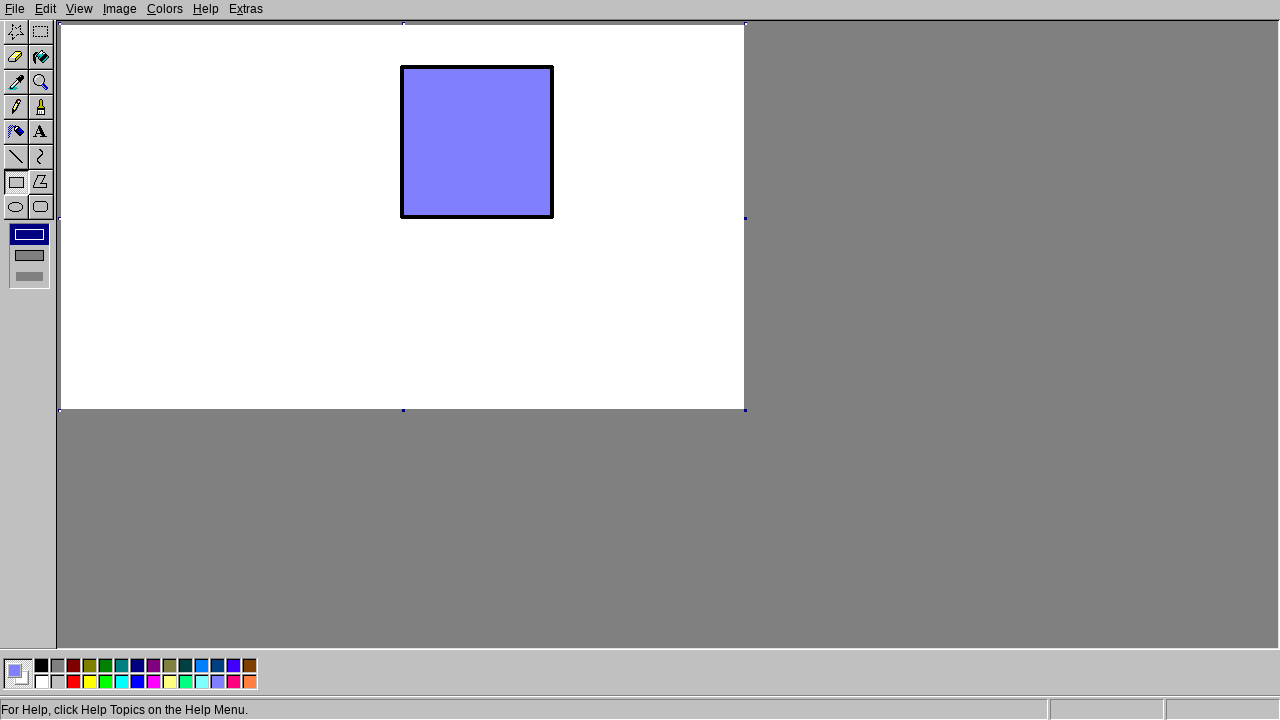

Moved mouse to starting position for rectangle at (402, 217)
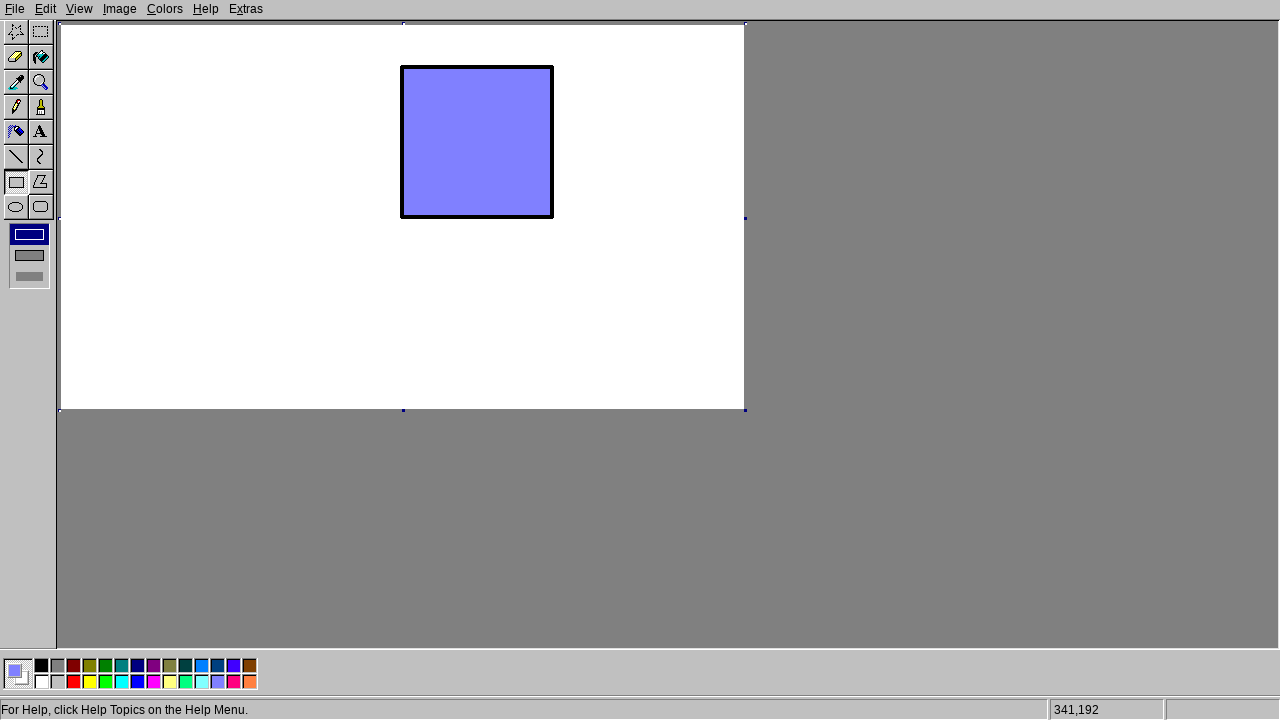

Pressed shift key to constrain rectangle to square
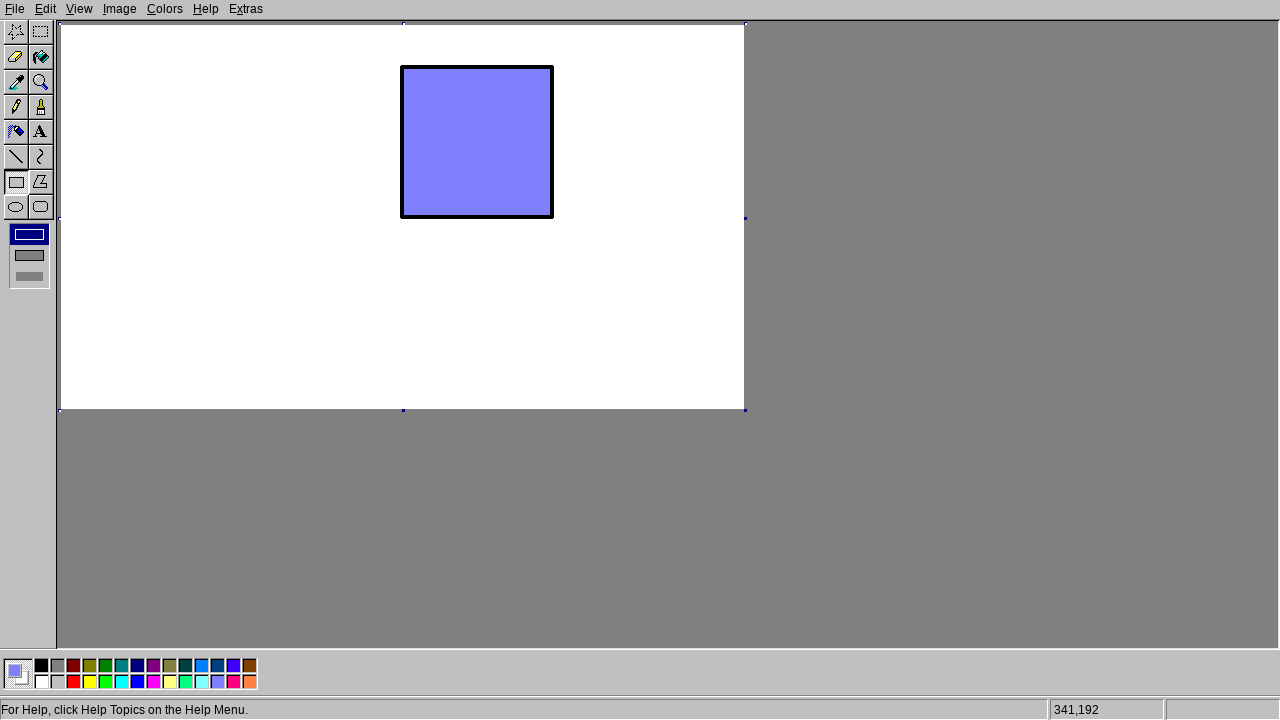

Pressed mouse button down to start rectangle at (402, 217)
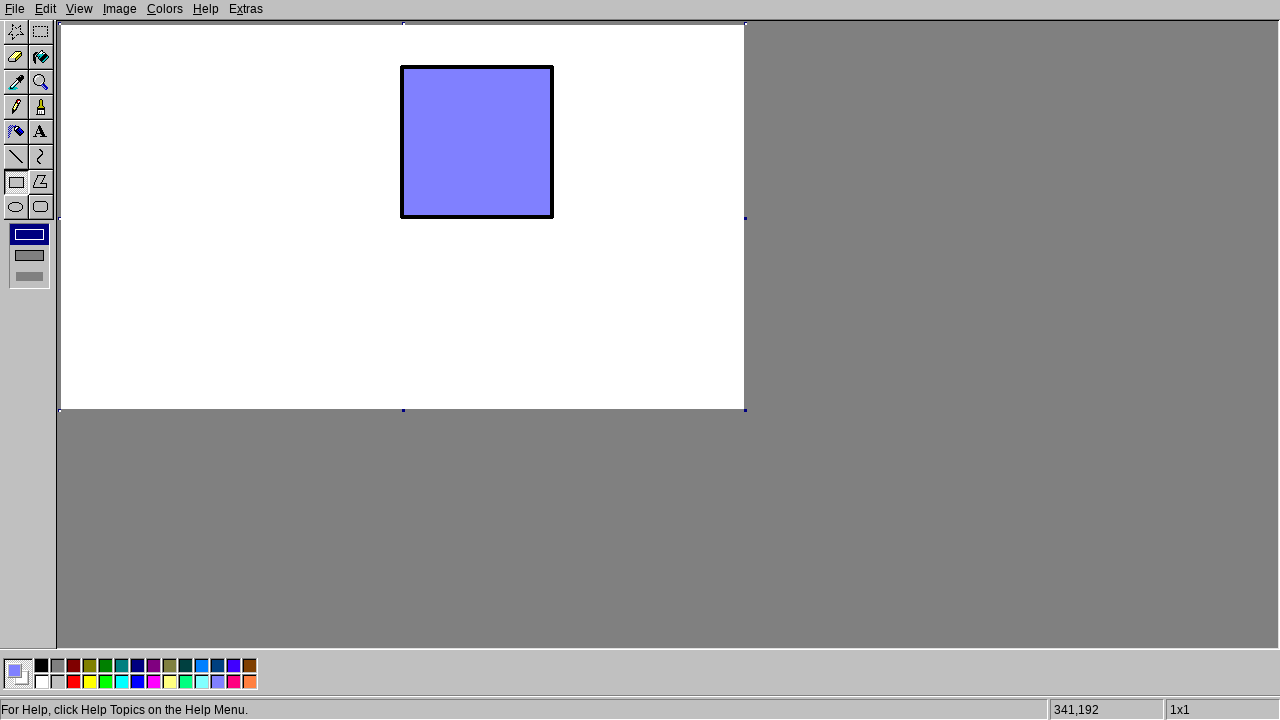

Dragged mouse to draw rectangle while holding shift at (102, 367)
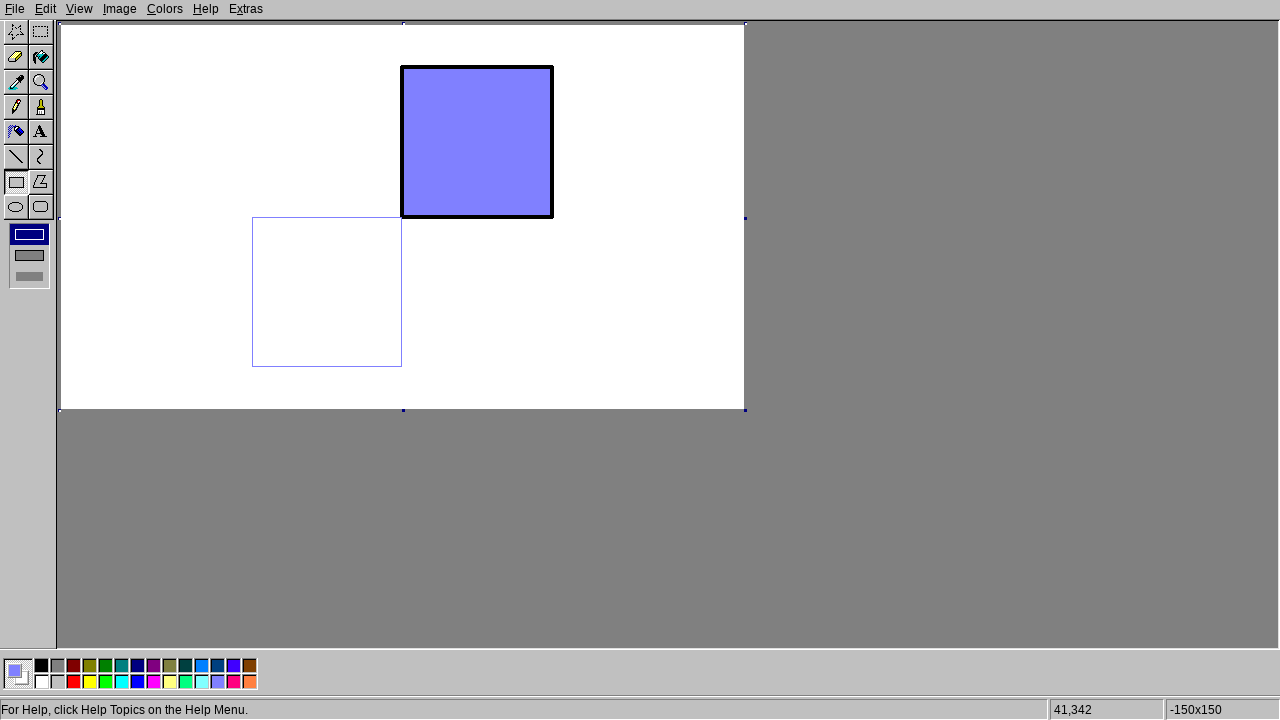

Released mouse button to complete rectangle at (102, 367)
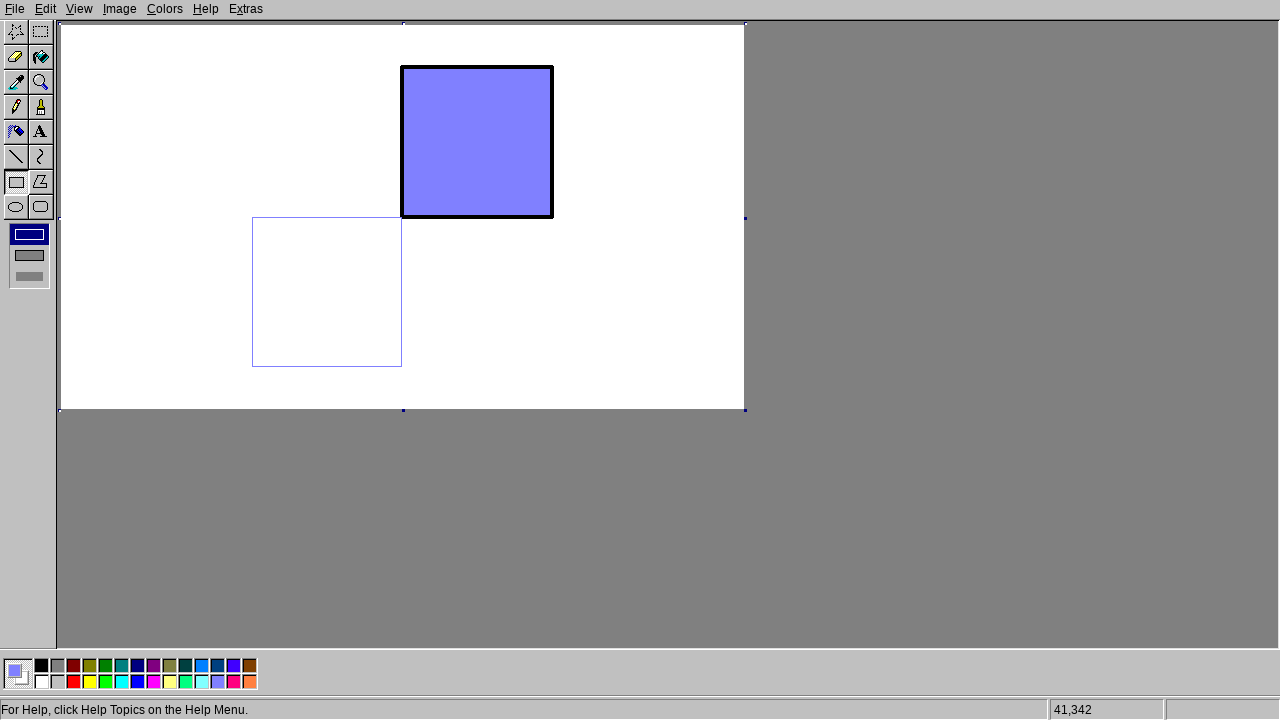

Released shift key
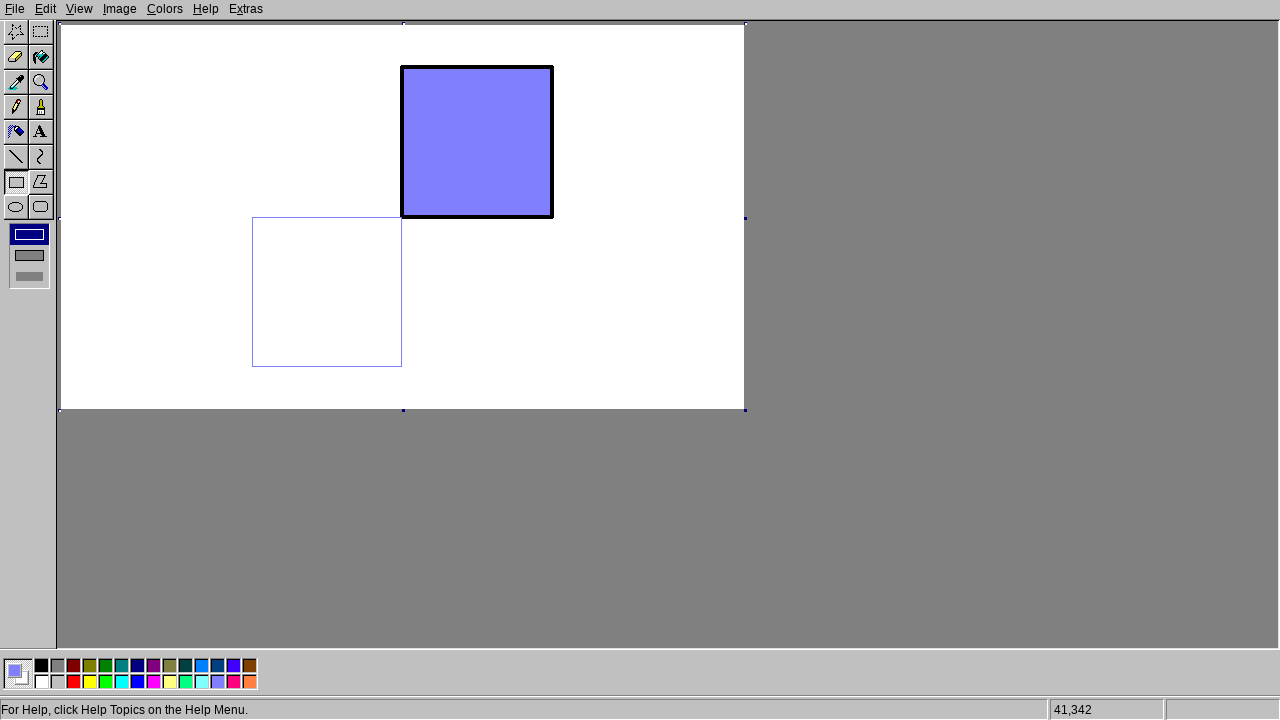

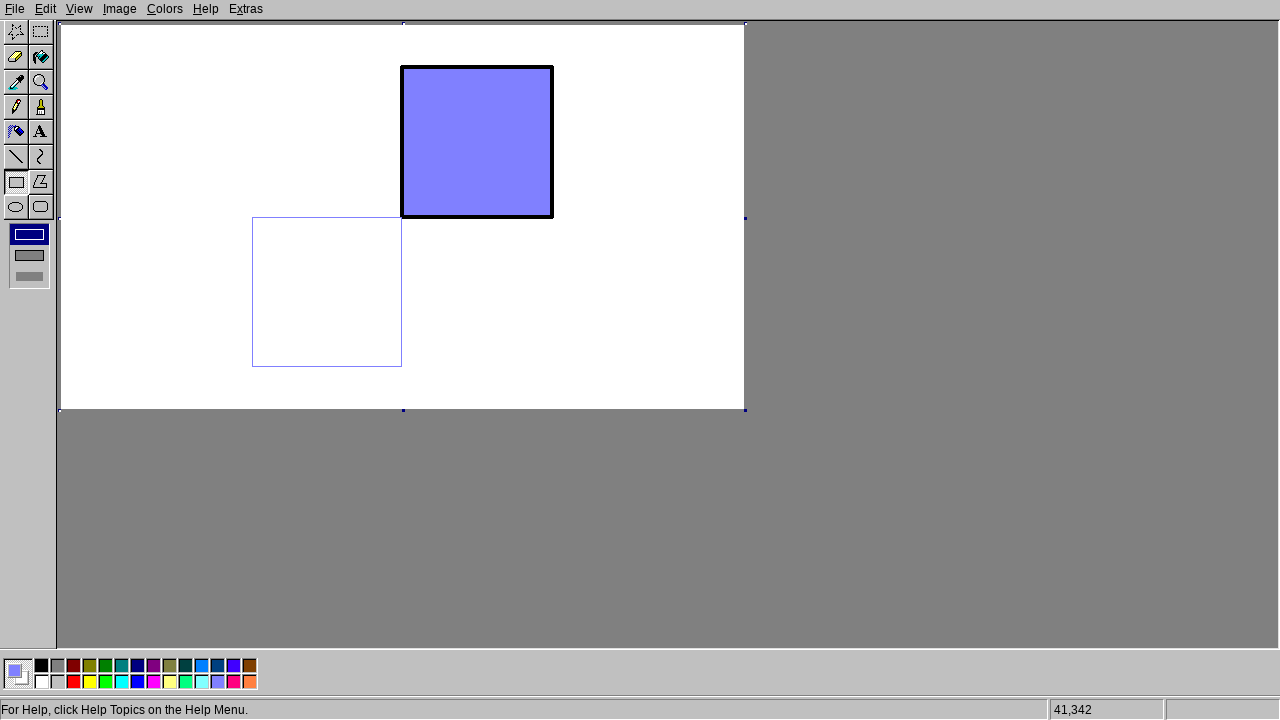